Basic test that navigates to Swiggy.com and verifies the page loads by waiting for it to be ready

Starting URL: https://www.swiggy.com/

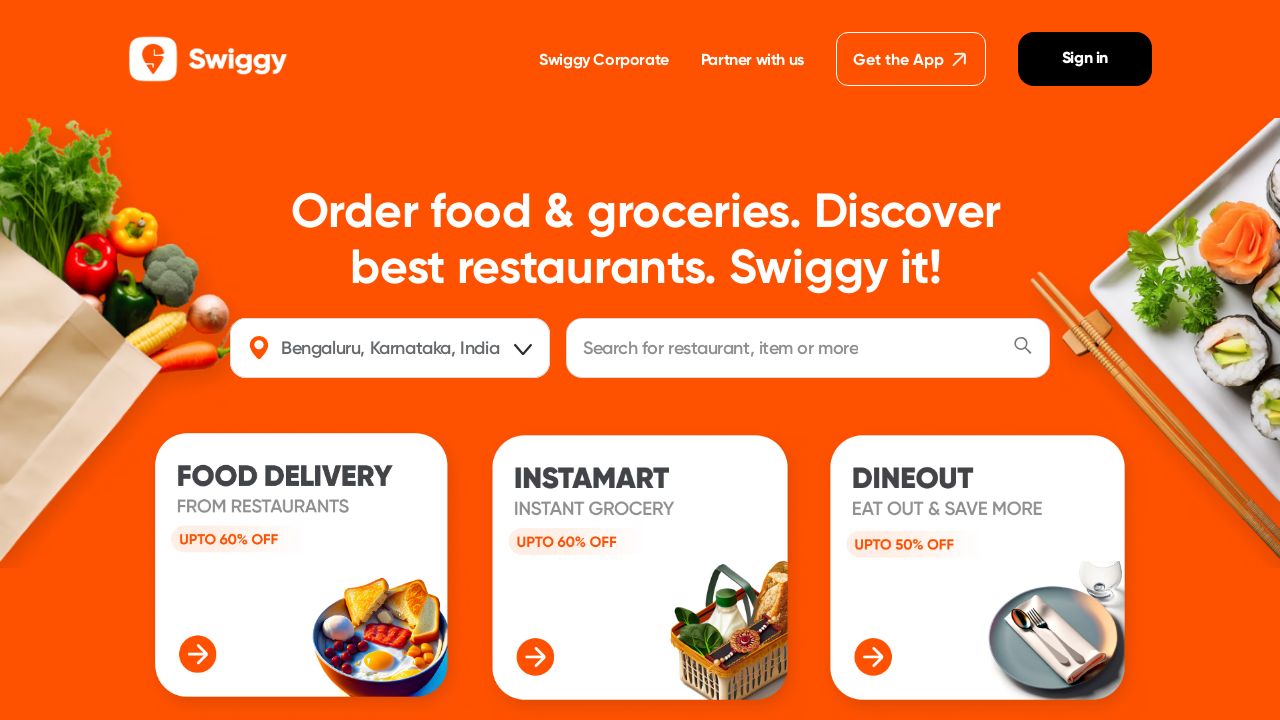

Set viewport size to 1920x1080
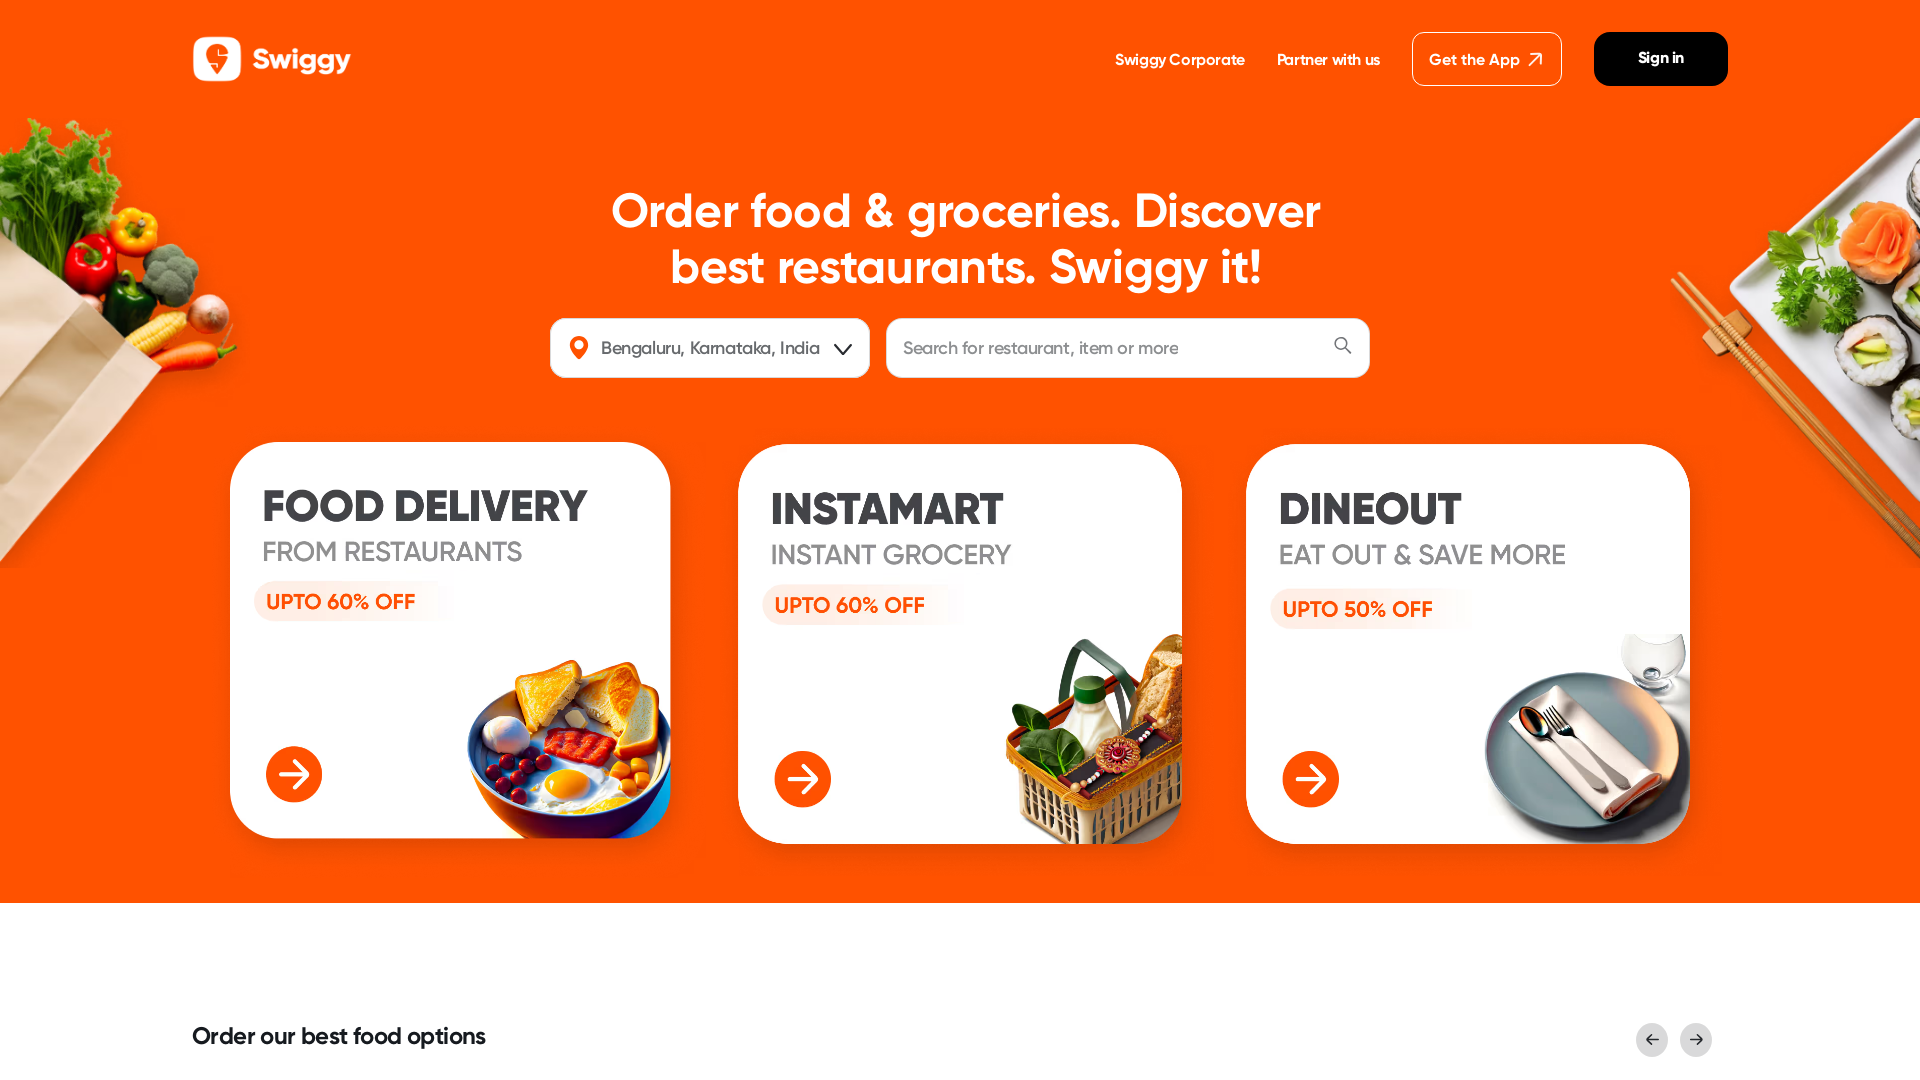

Page loaded successfully with networkidle state
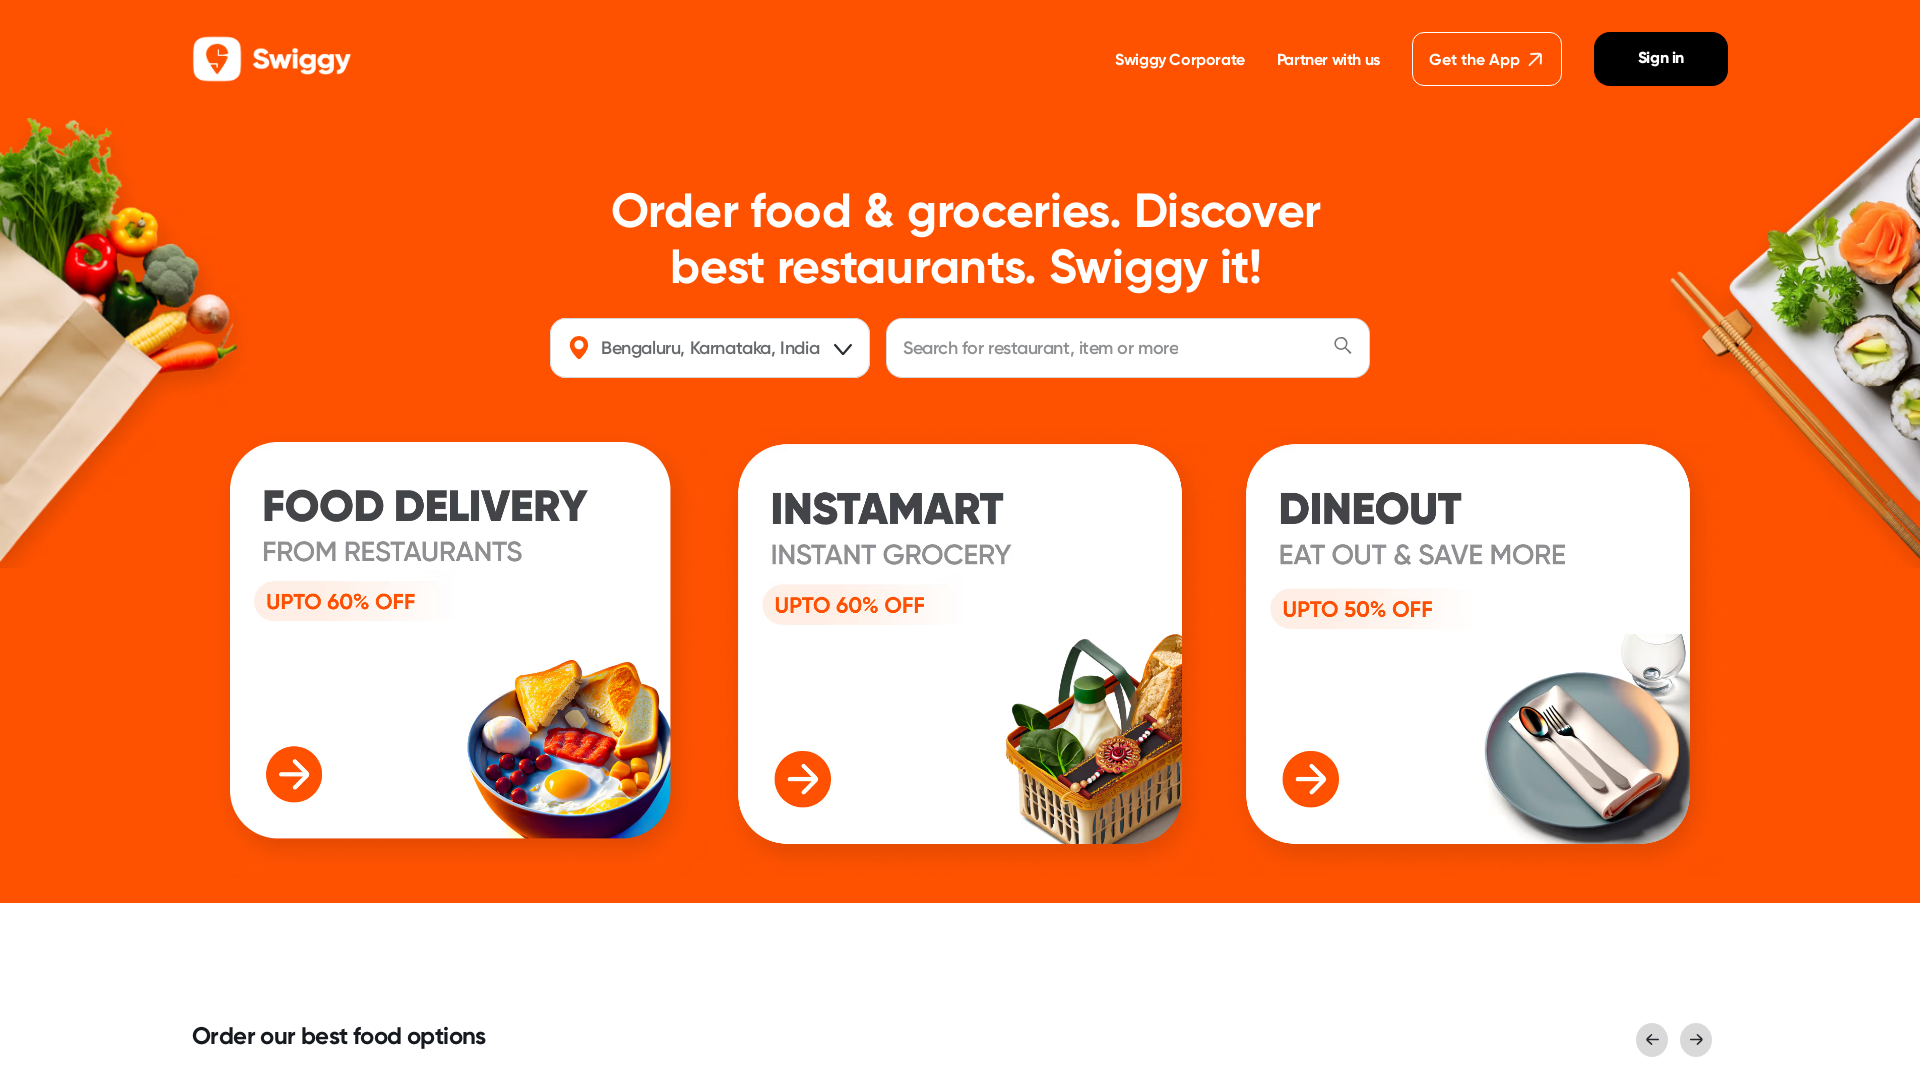

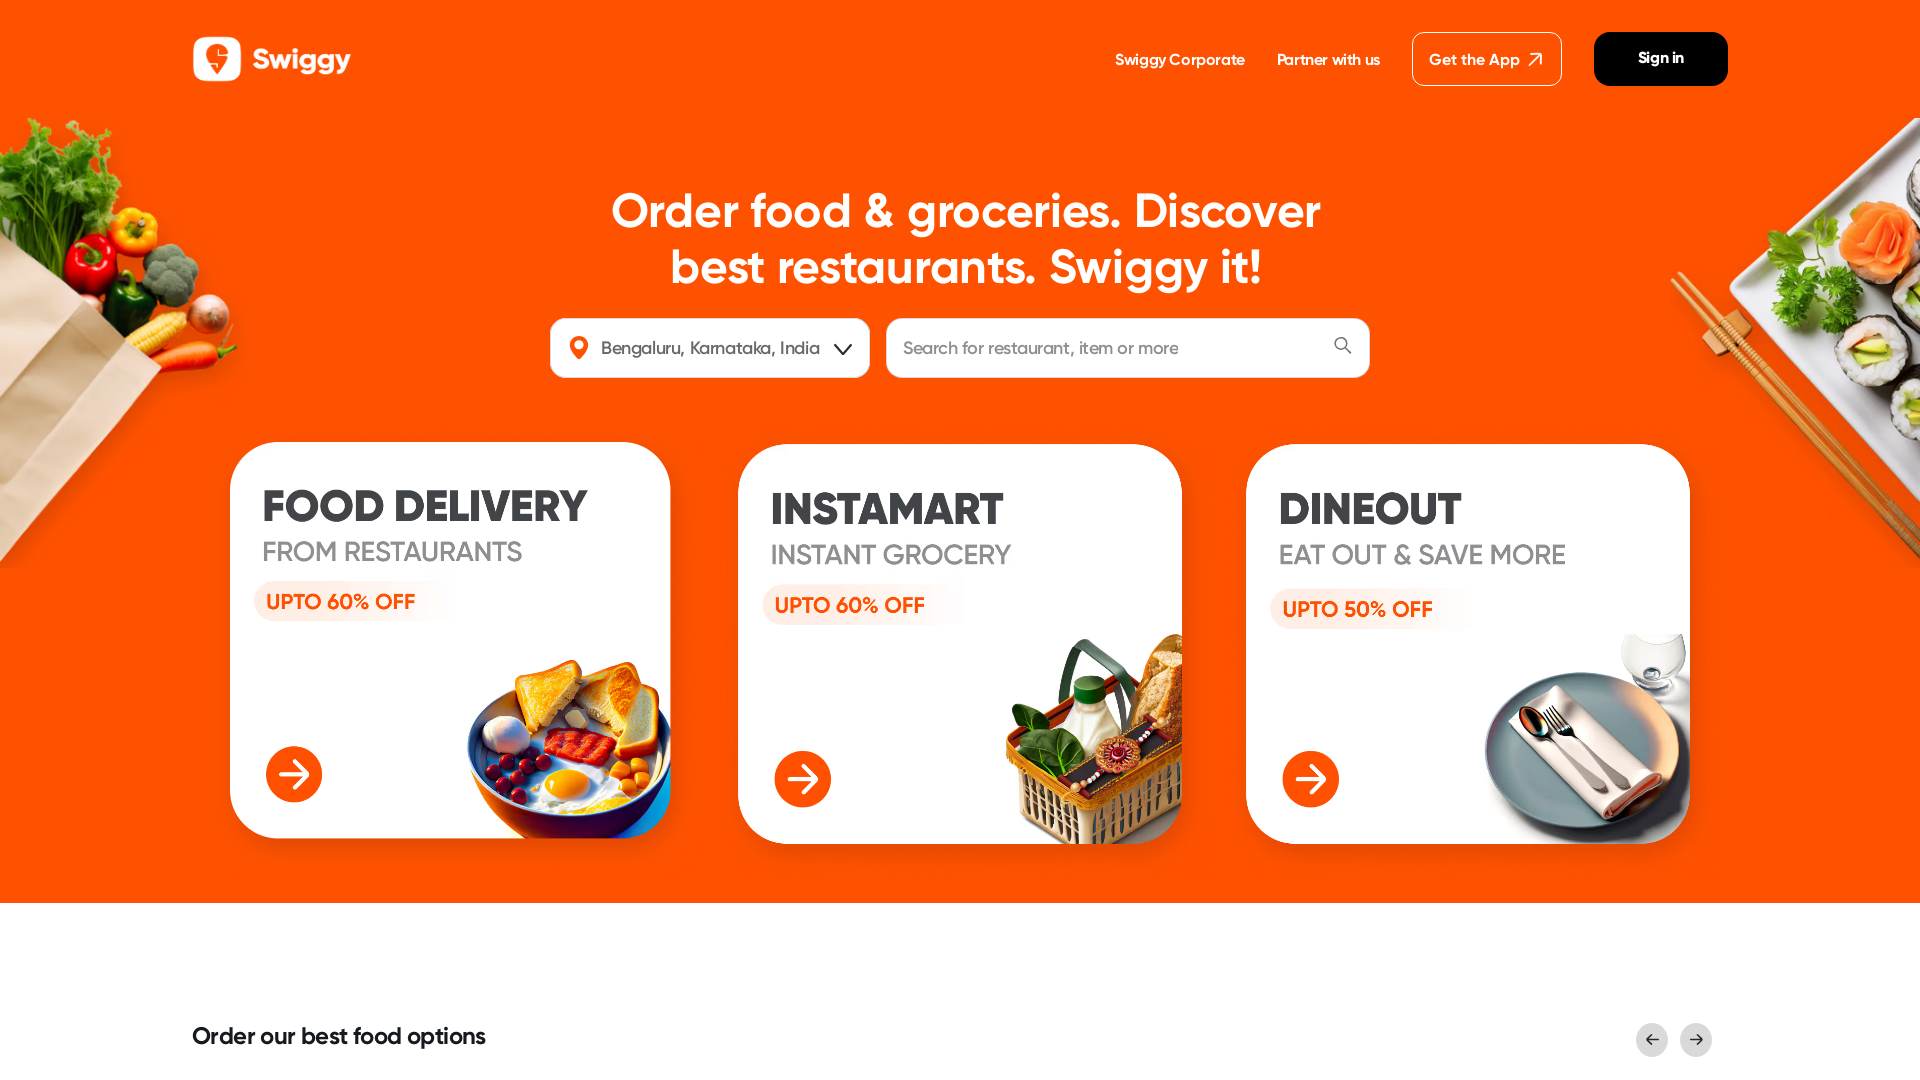